Verifies that the current URL contains the word "opencart".

Starting URL: https://naveenautomationlabs.com/opencart

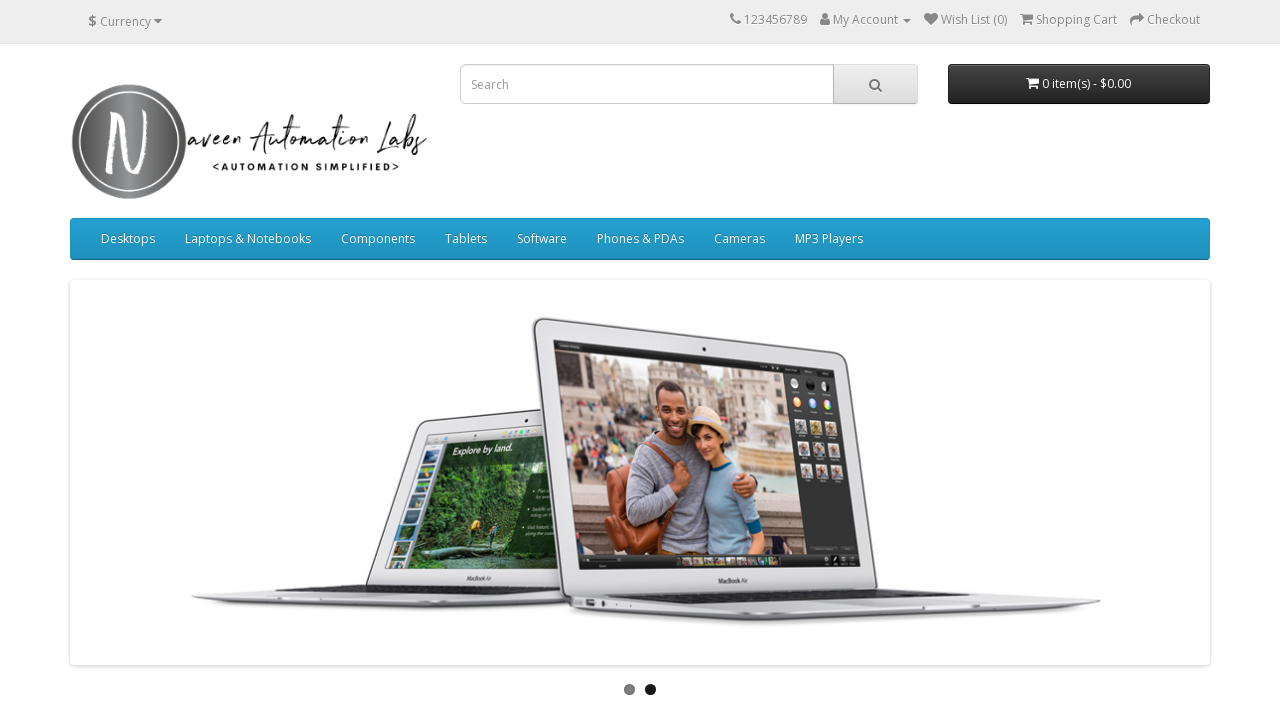

Retrieved current page URL
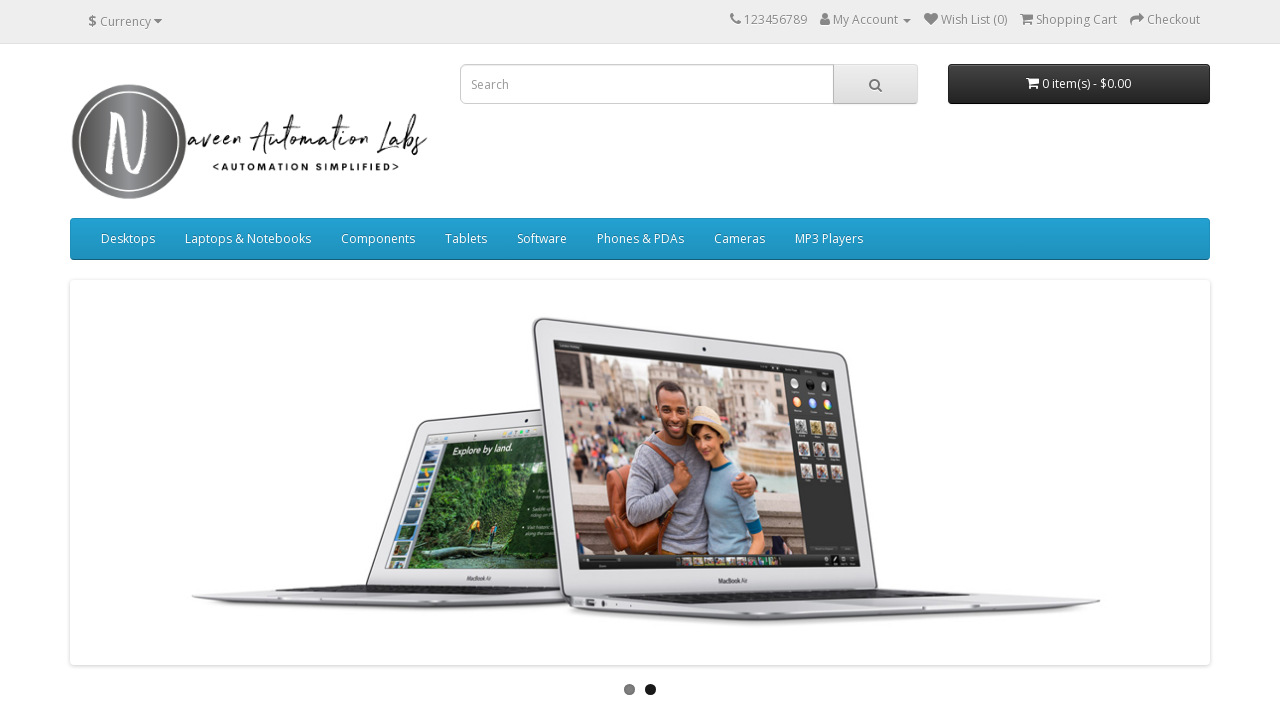

Verified that URL contains 'opencart'
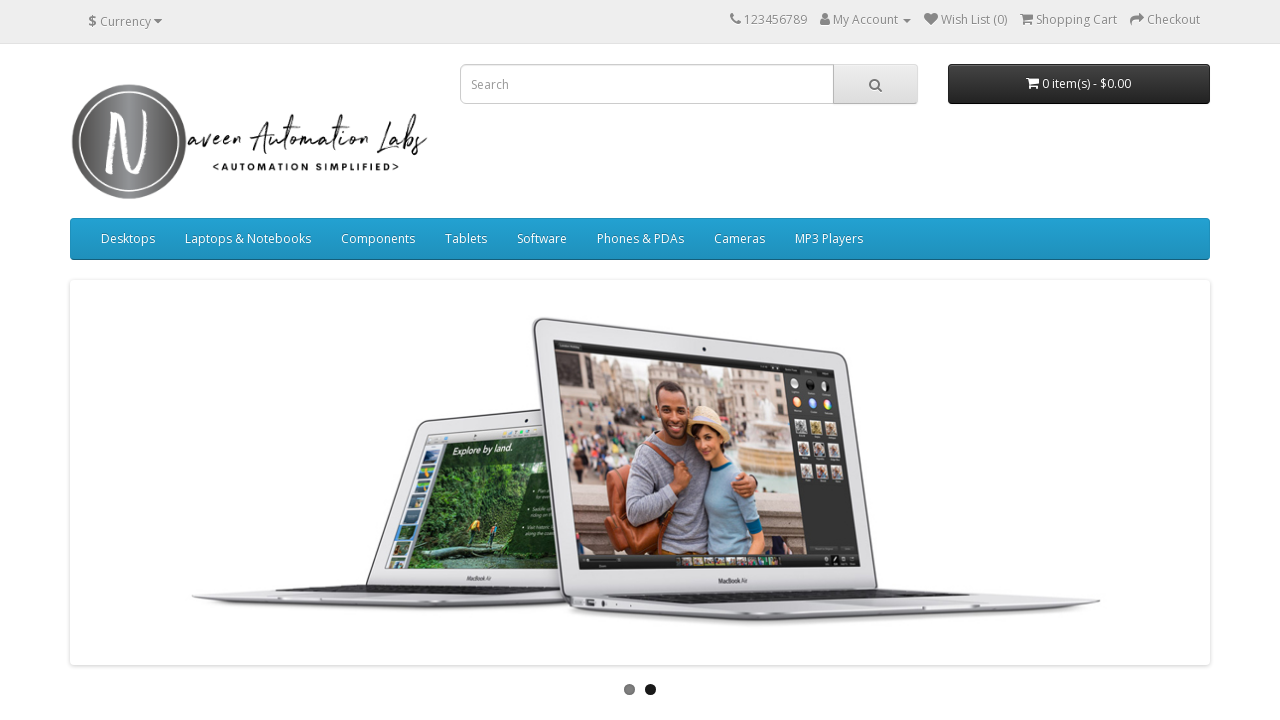

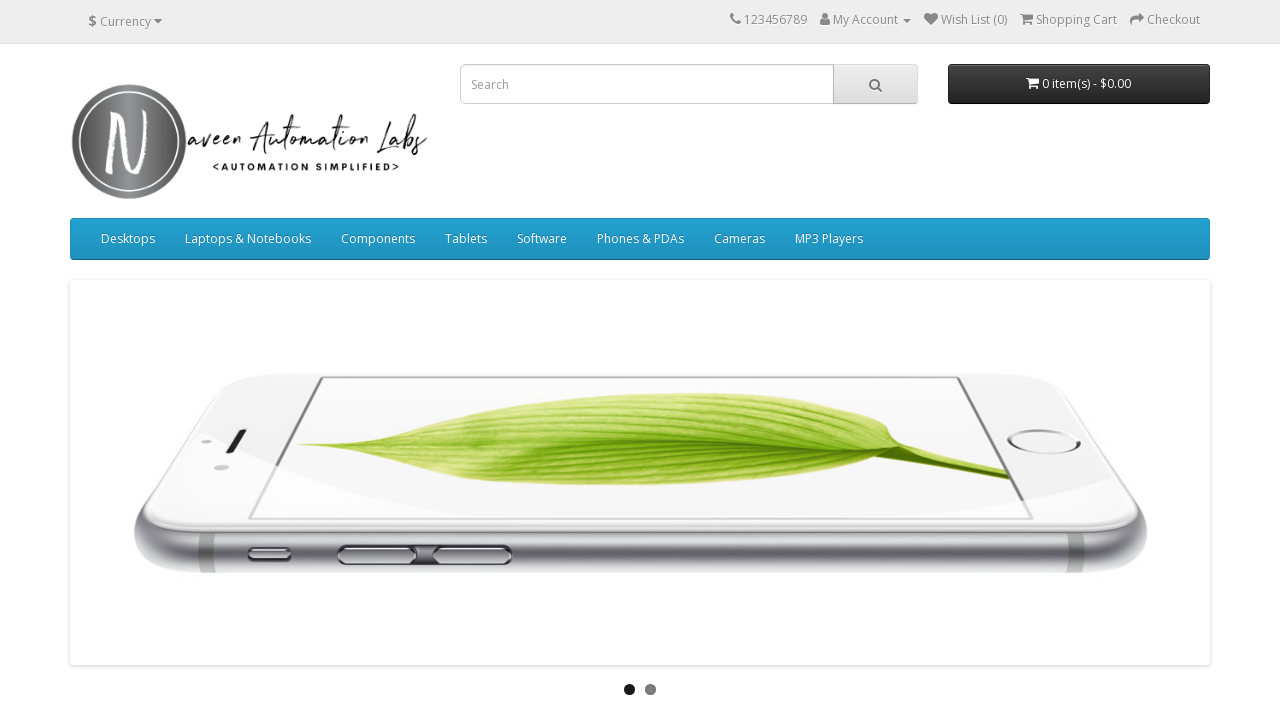